Opens the Bilibili homepage and scrolls to the bottom of the page to trigger lazy loading of content

Starting URL: http://www.bilibili.com/

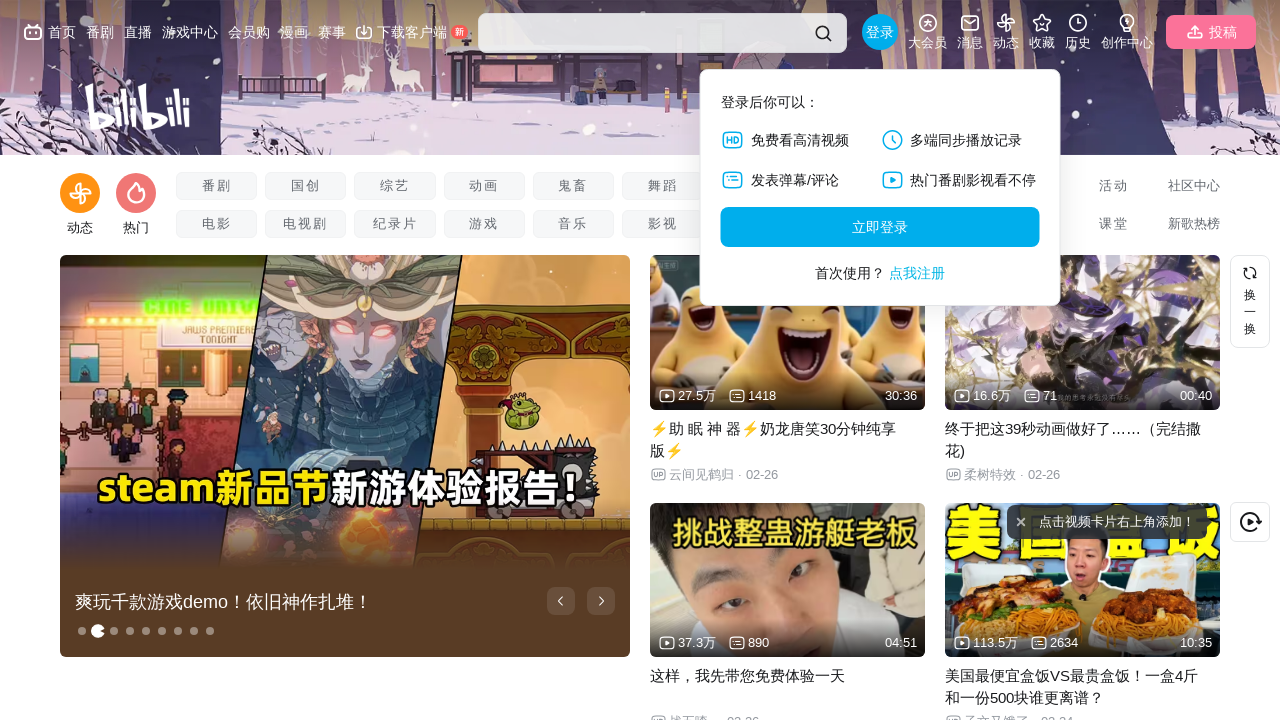

Scrolled to bottom of Bilibili homepage to trigger lazy loading
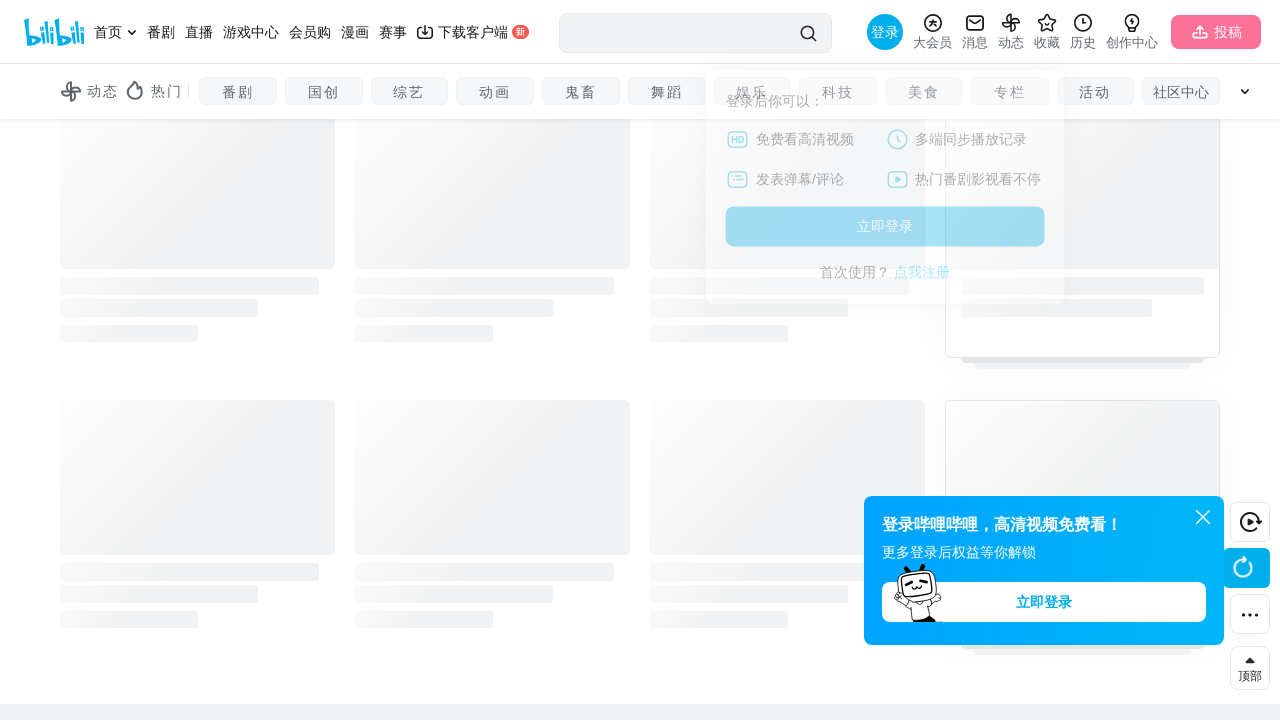

Waited 2 seconds for dynamic content to load after scroll
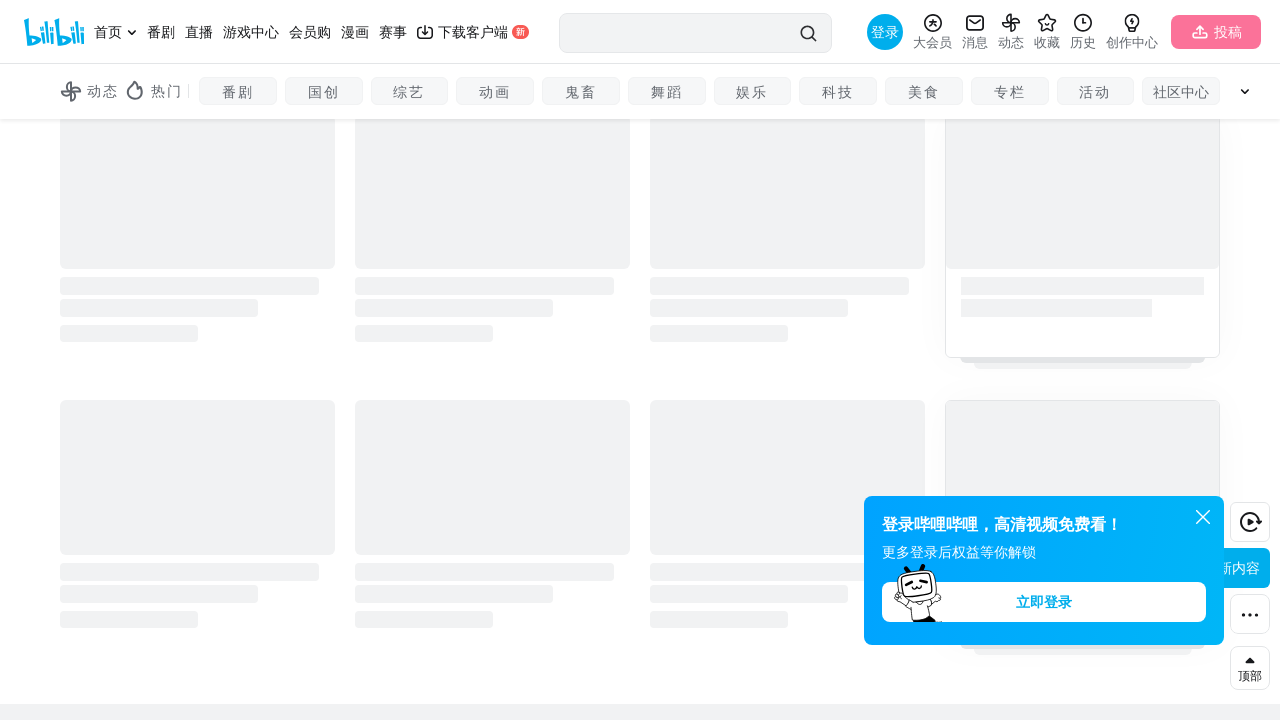

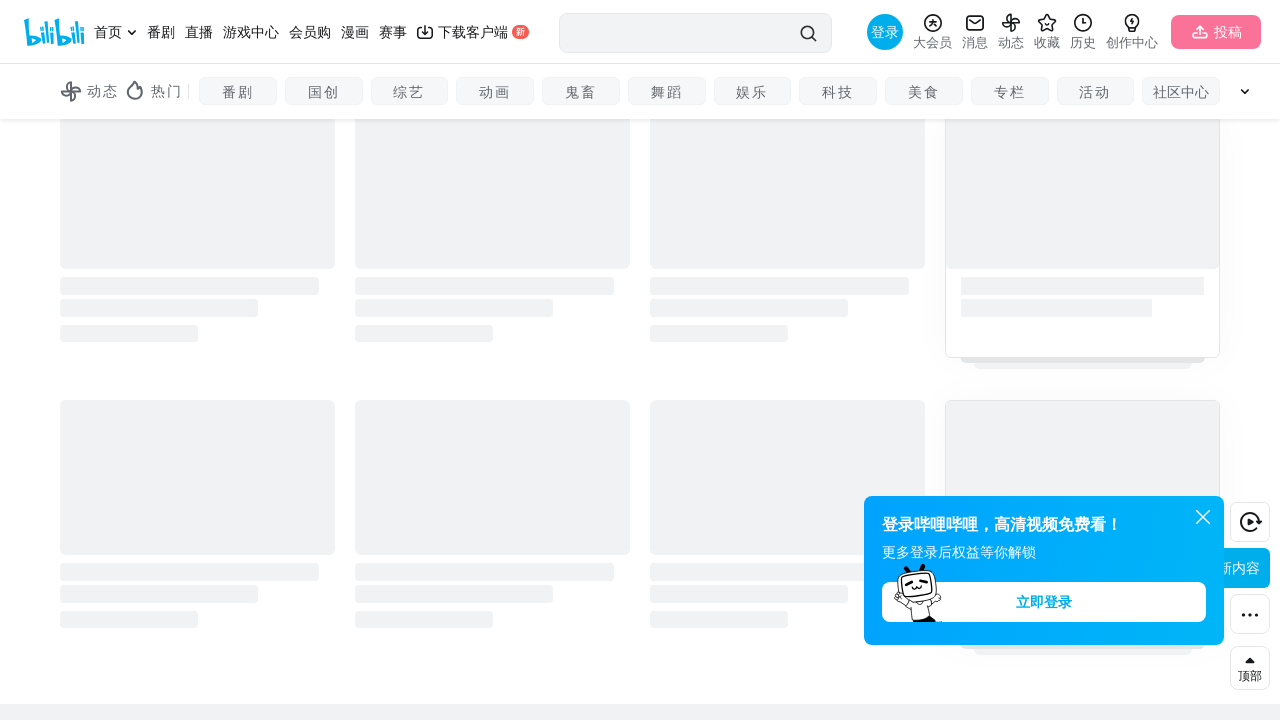